Tests navigation to SpiceJet website, hovers over the "About Us" section in the footer, and clicks on the "Fleet" link to verify navigation works correctly.

Starting URL: https://www.spicejet.com/

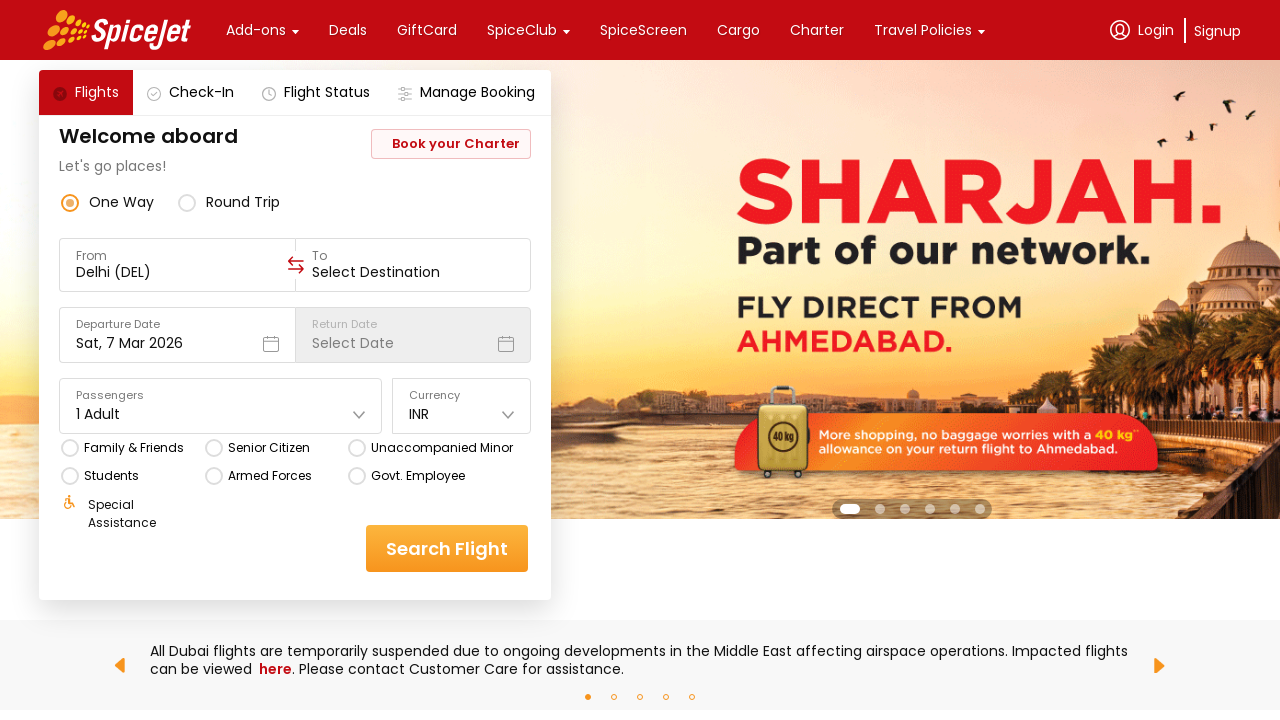

Scrolled to footer to ensure About Us section is visible
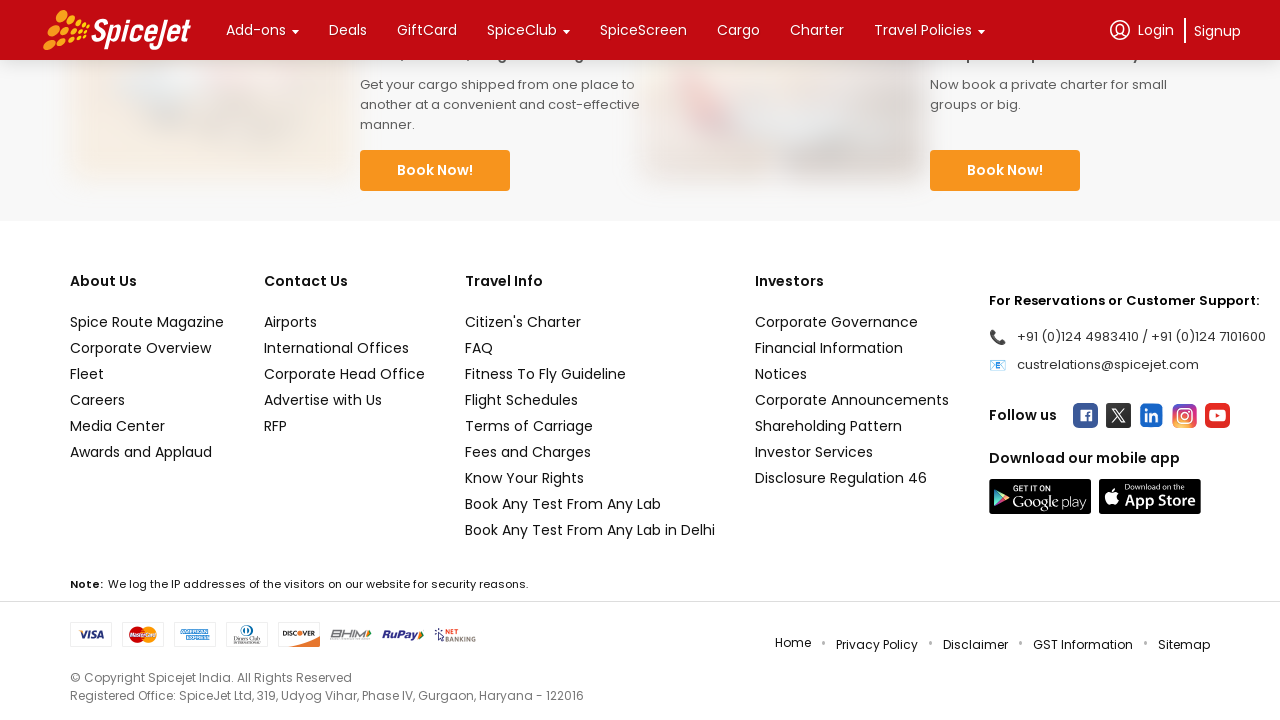

Hovered over the About Us link in the footer at (147, 282) on xpath=//*[.='About Us']
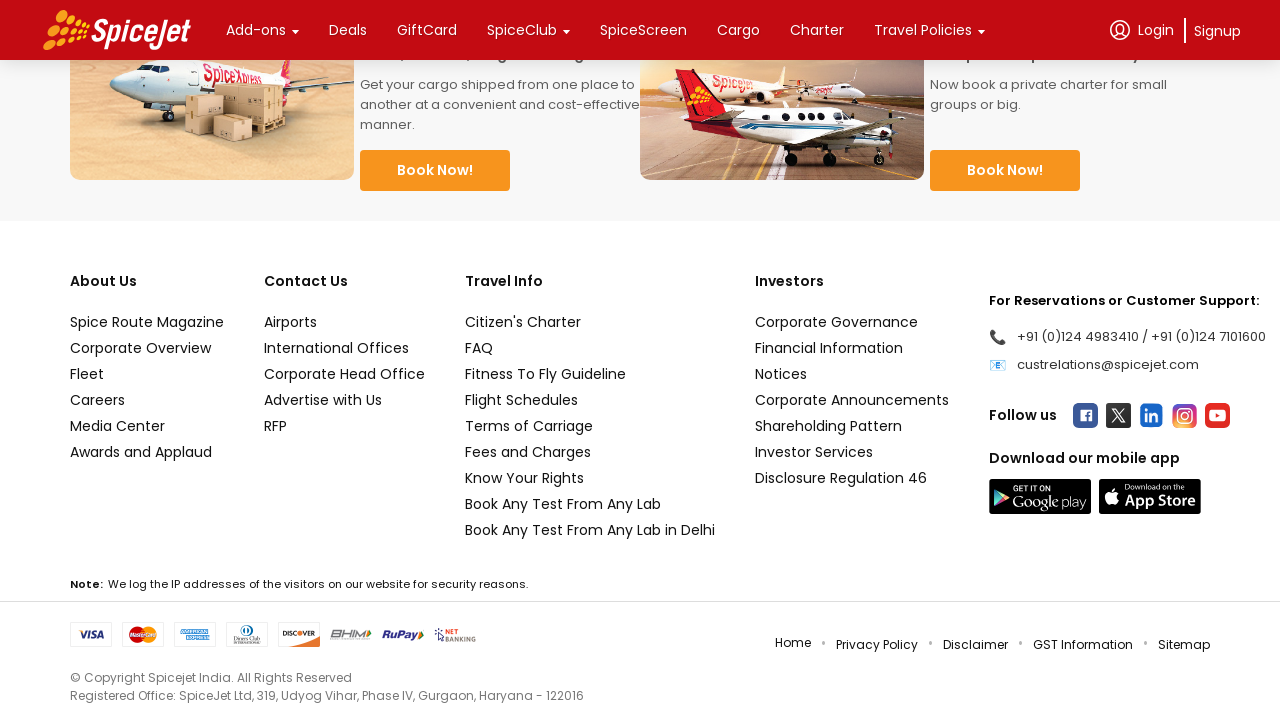

Clicked on the Fleet link under About Us section at (147, 374) on xpath=//*[text()='Fleet']
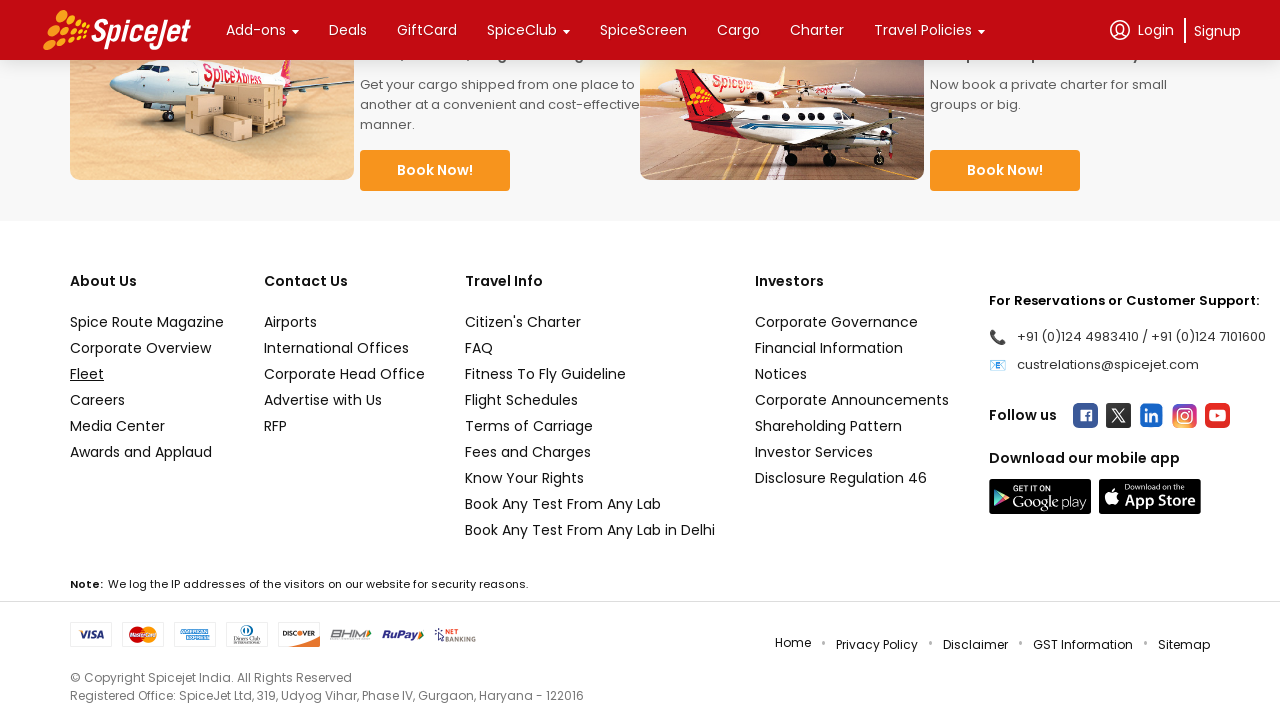

Page navigation completed and network idle state reached
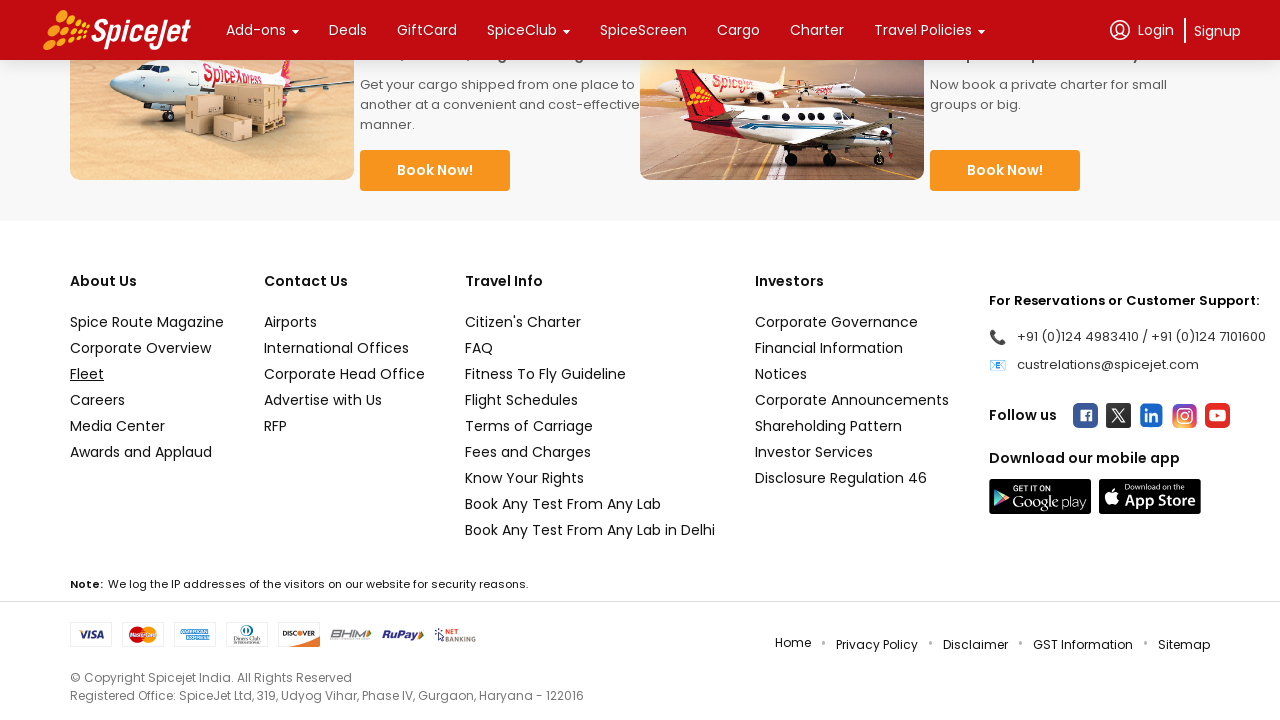

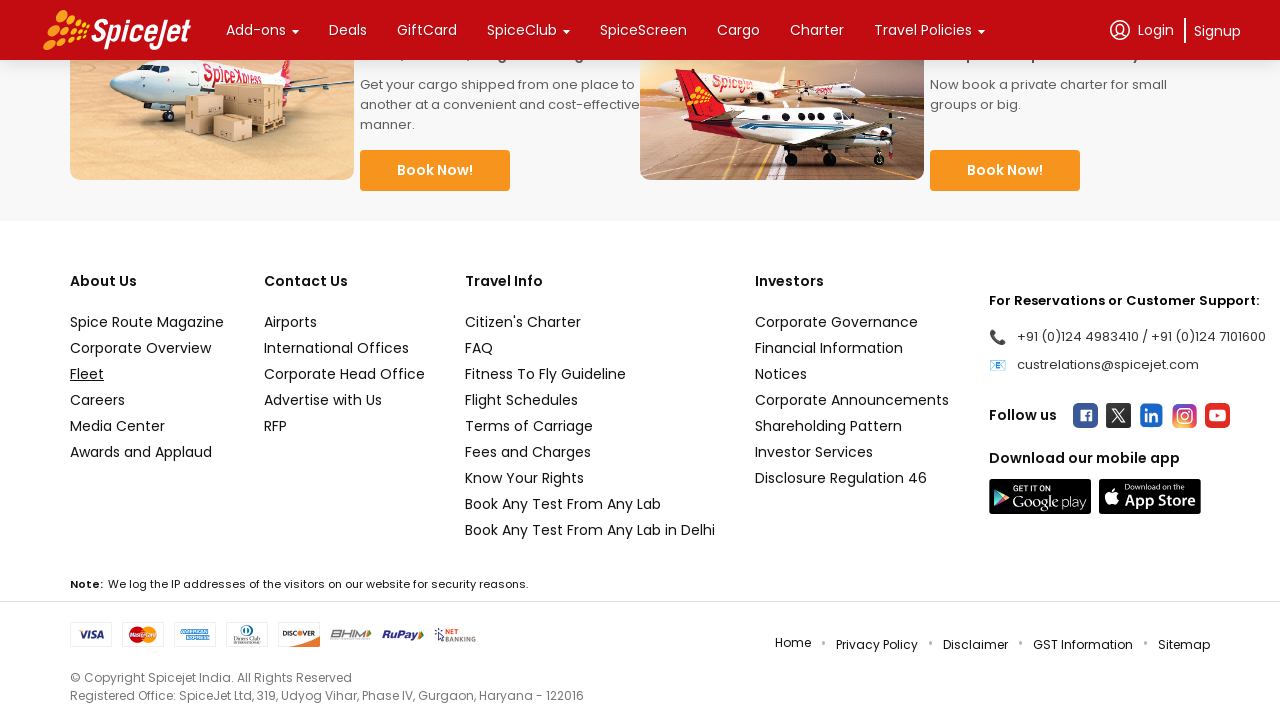